Tests viewing phone category by clicking on the category link and verifying phone products are displayed

Starting URL: https://www.demoblaze.com/

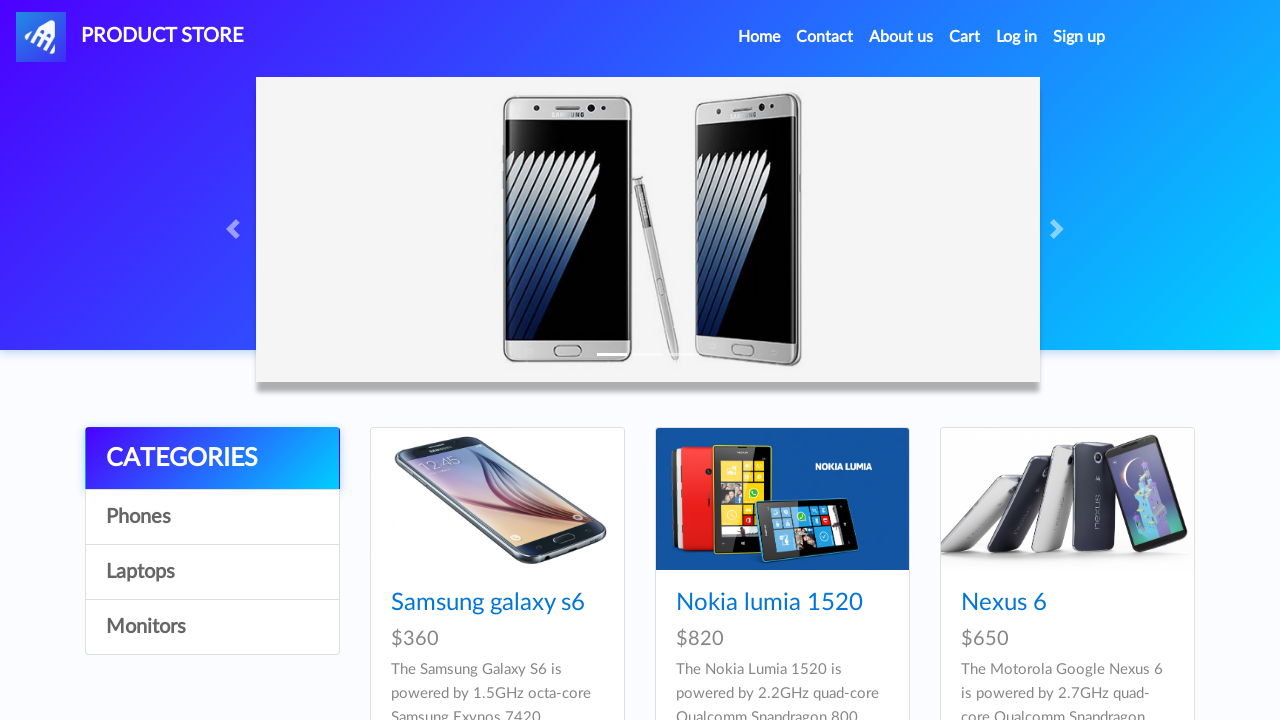

Clicked on Home link in navigation to access categories at (759, 37) on xpath=//*[@id='navbarExample']/ul/li[1]/a
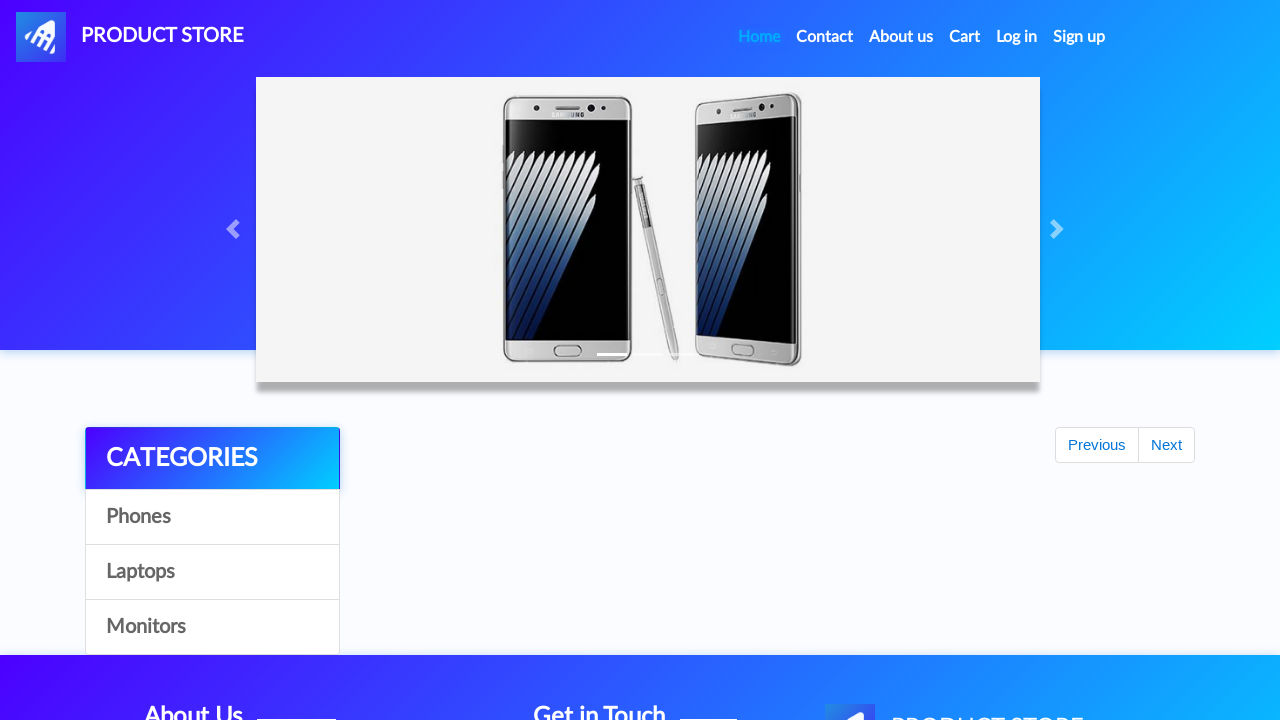

Phone product item became visible on the page
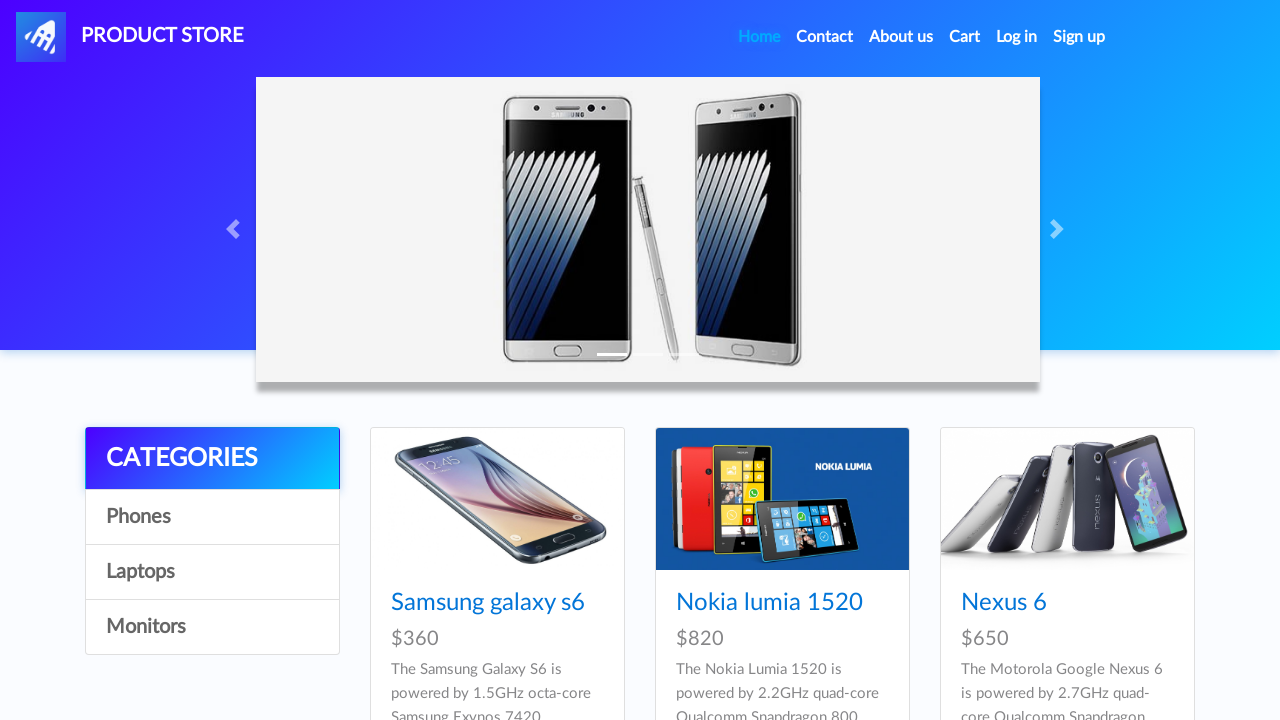

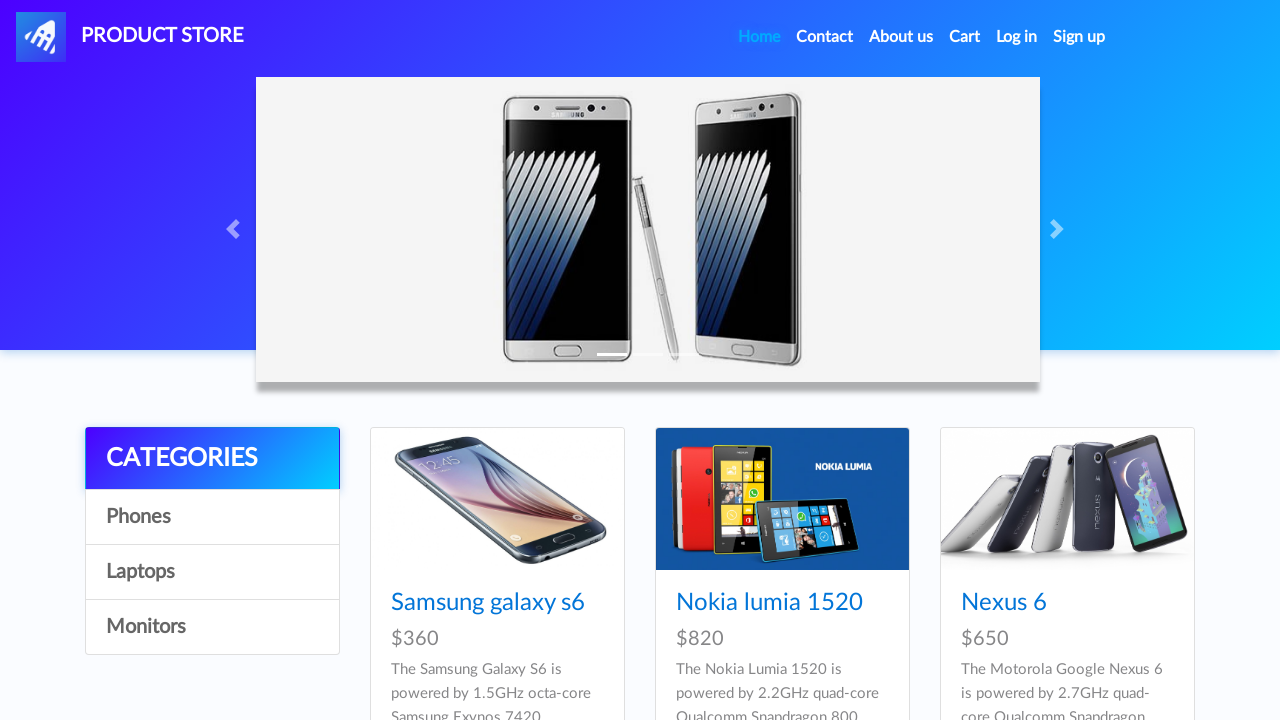